Tests jQuery UI slider functionality by dragging the slider handle horizontally by 100 pixels

Starting URL: https://jqueryui.com/slider/

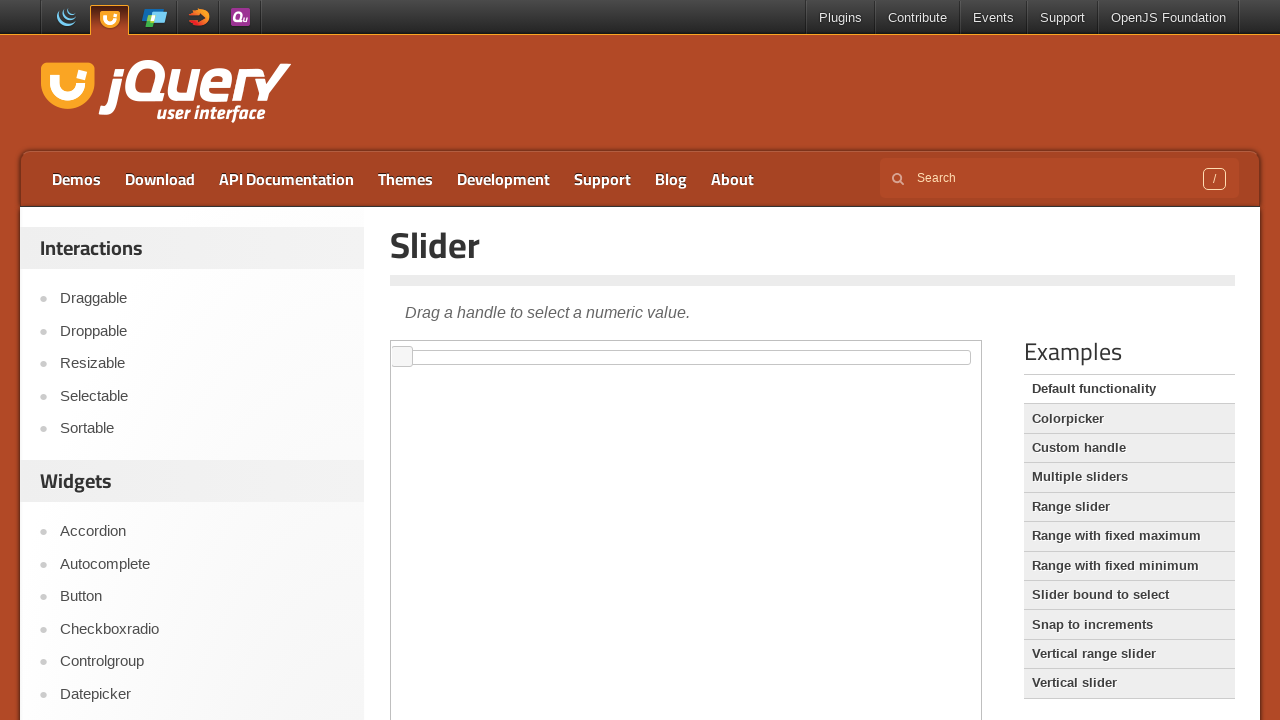

Waited for slider handle to be visible in iframe
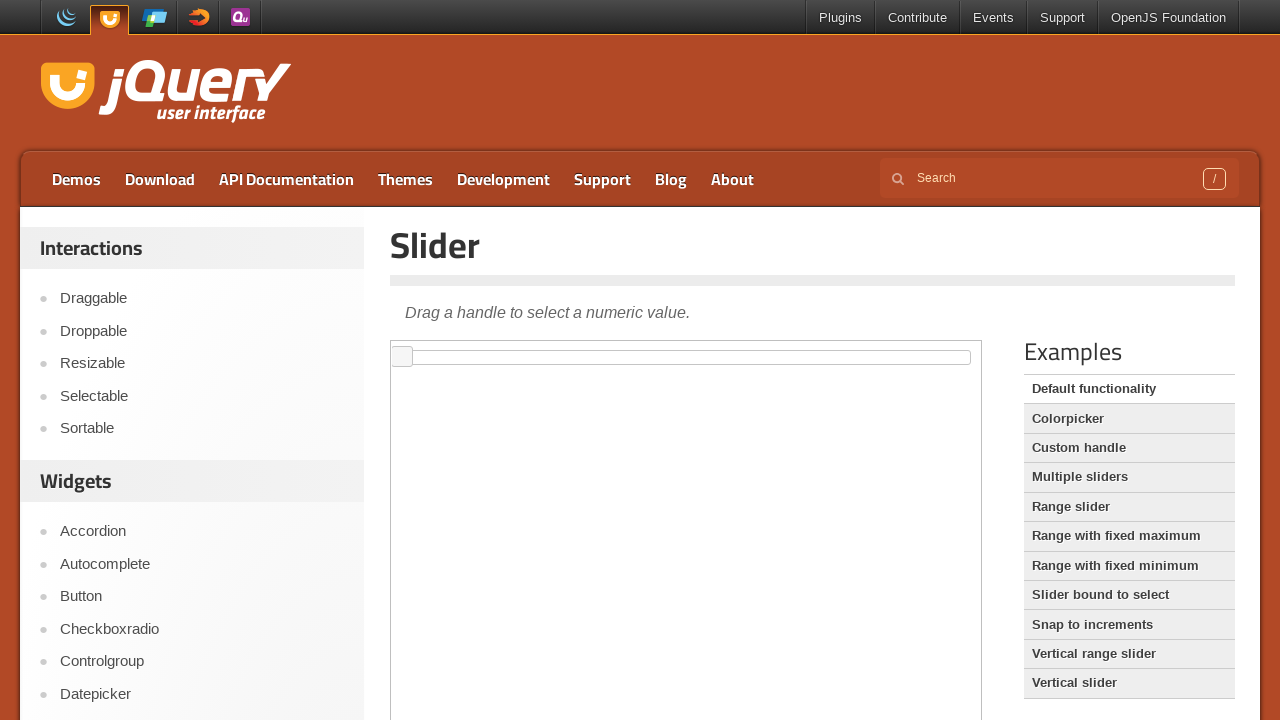

Selected first iframe containing slider
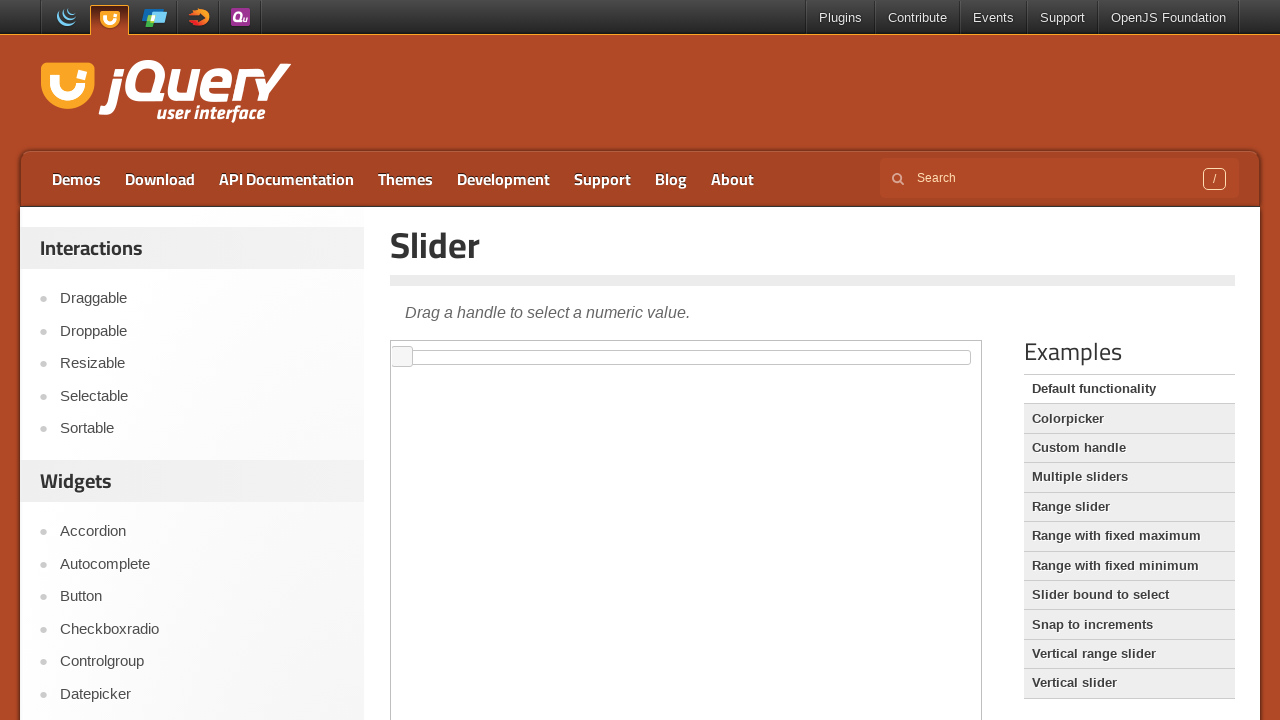

Located slider handle element
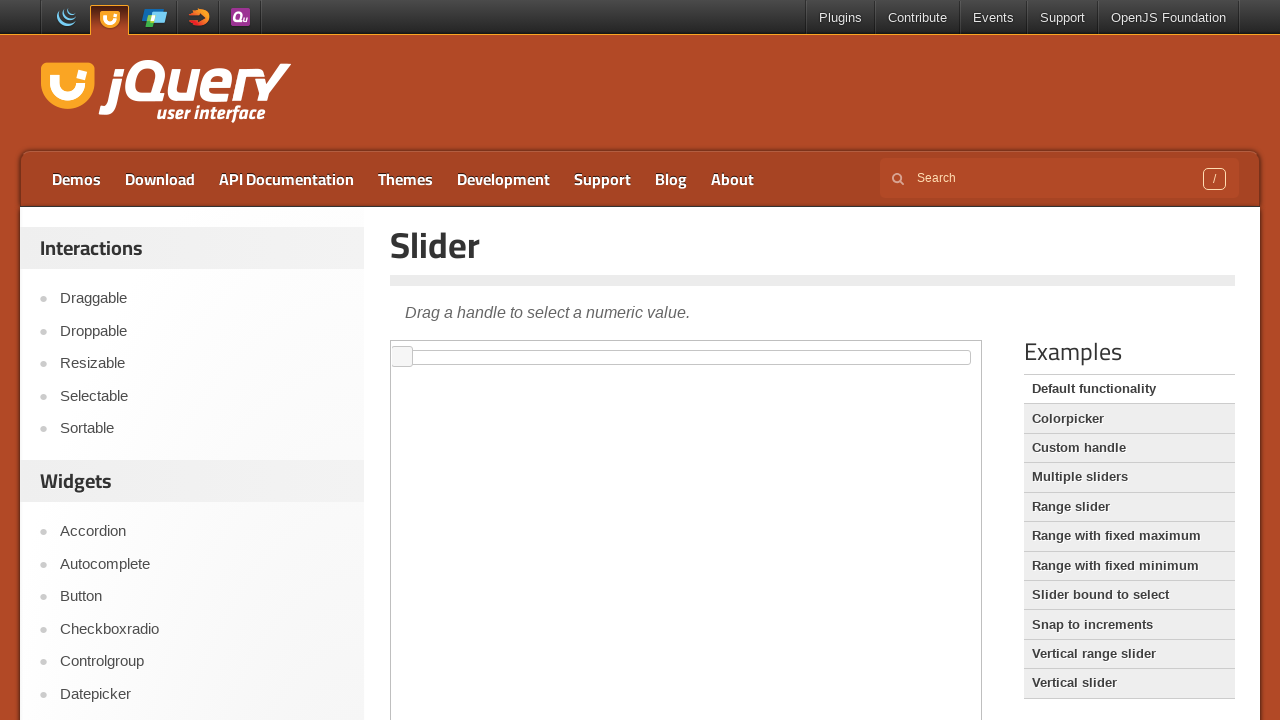

Dragged slider handle 100 pixels to the right at (493, 347)
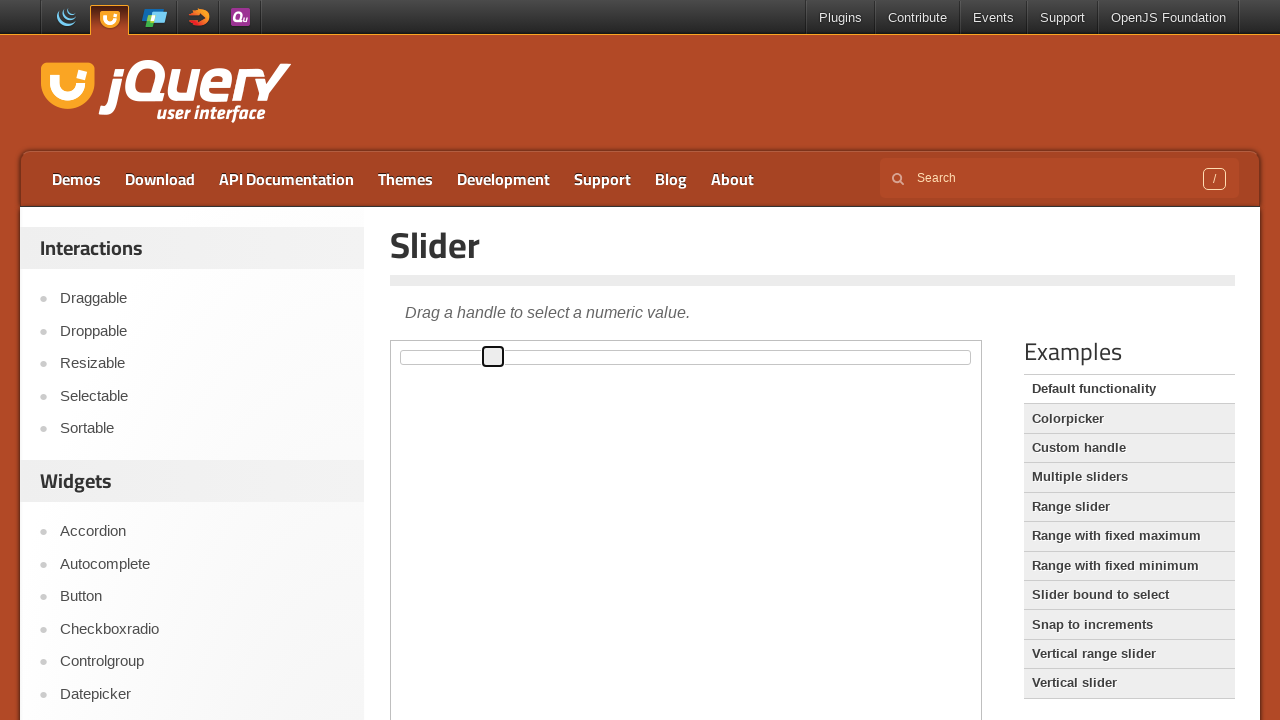

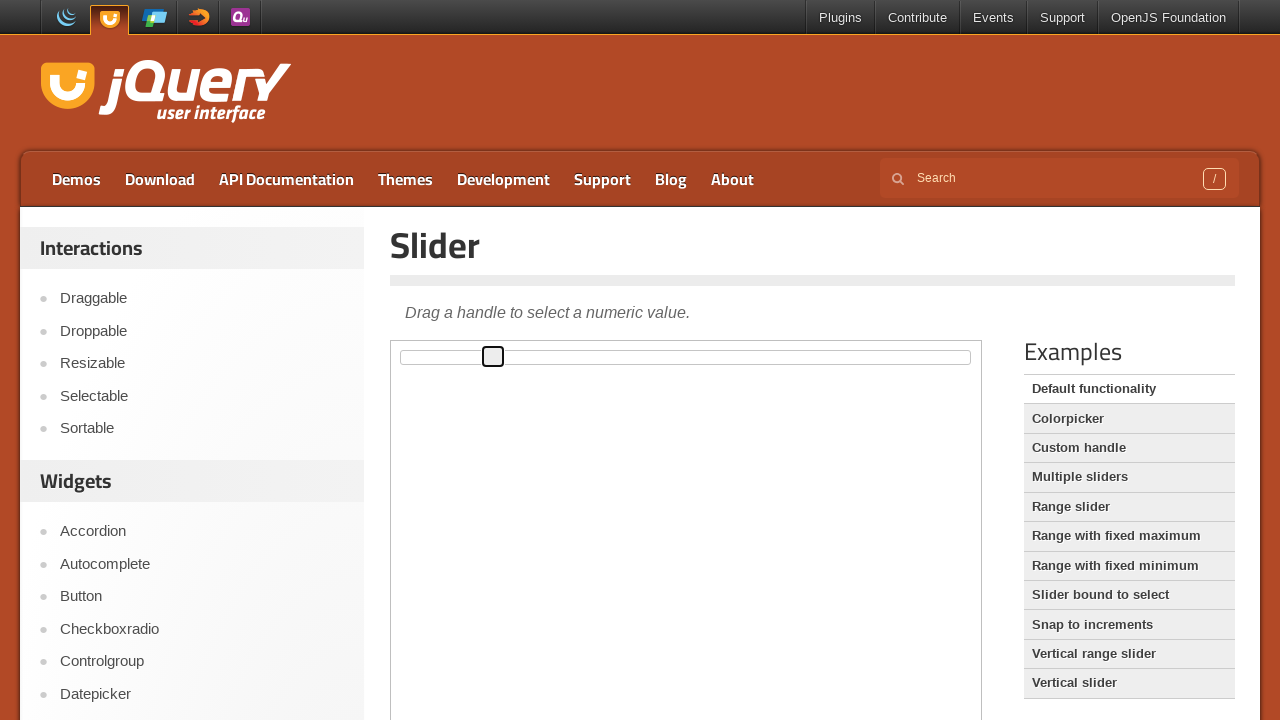